Tests radio button functionality on DemoQA by selecting different radio button options (Yes, Impressive, No) and verifying the selection messages and disabled state

Starting URL: https://demoqa.com

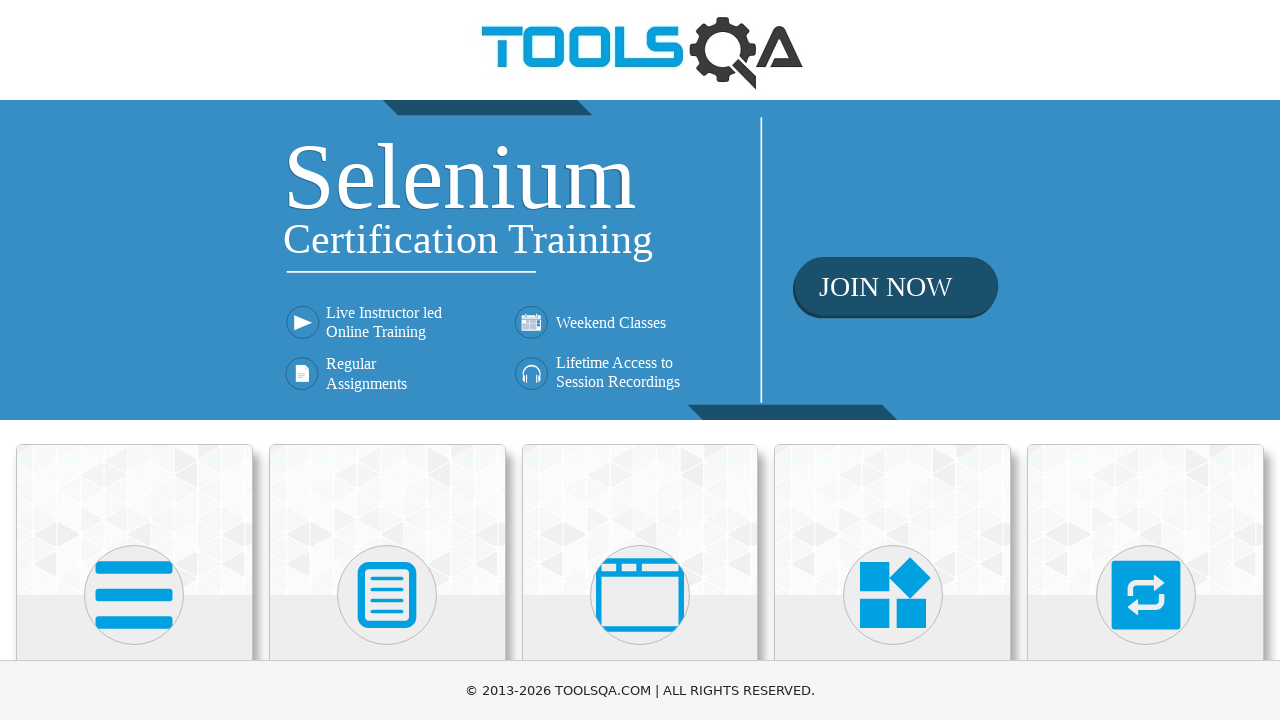

Clicked on Elements card at (134, 520) on div.card:has-text('Elements')
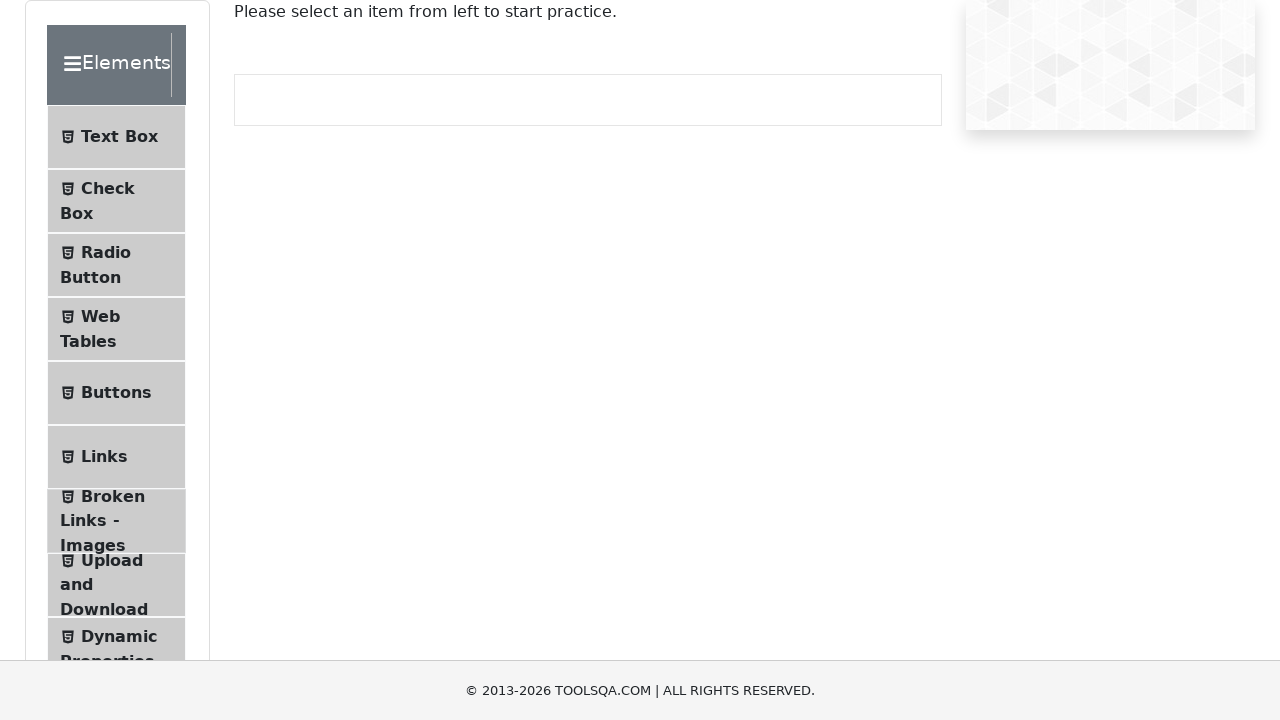

Clicked on Radio Button menu item at (106, 252) on text=Radio Button
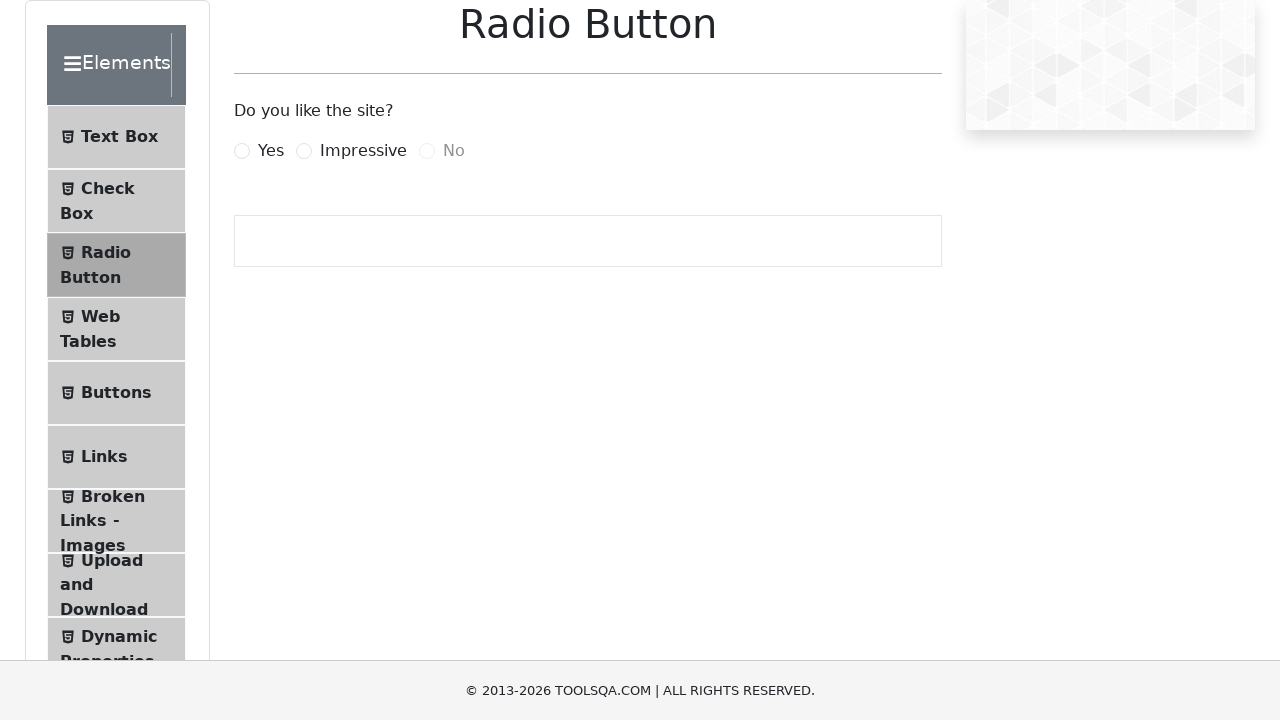

Selected Yes radio button at (271, 151) on label[for='yesRadio']
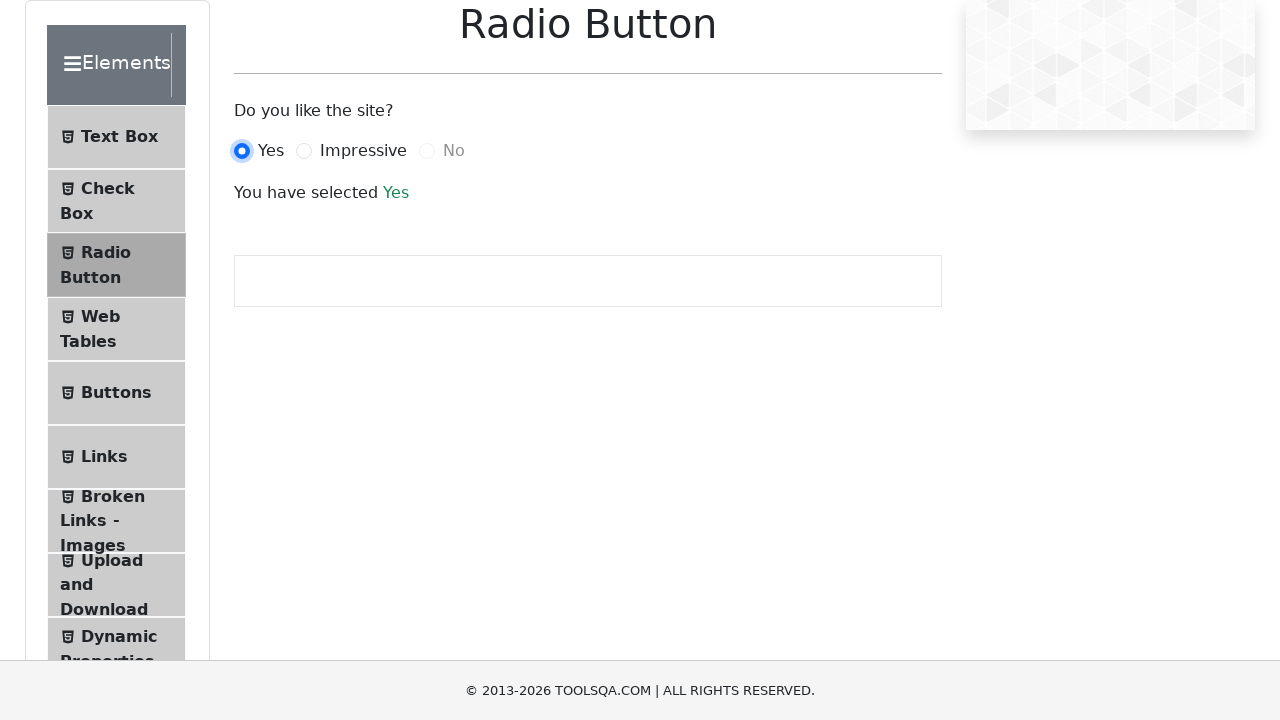

Verified message displays 'You have selected Yes'
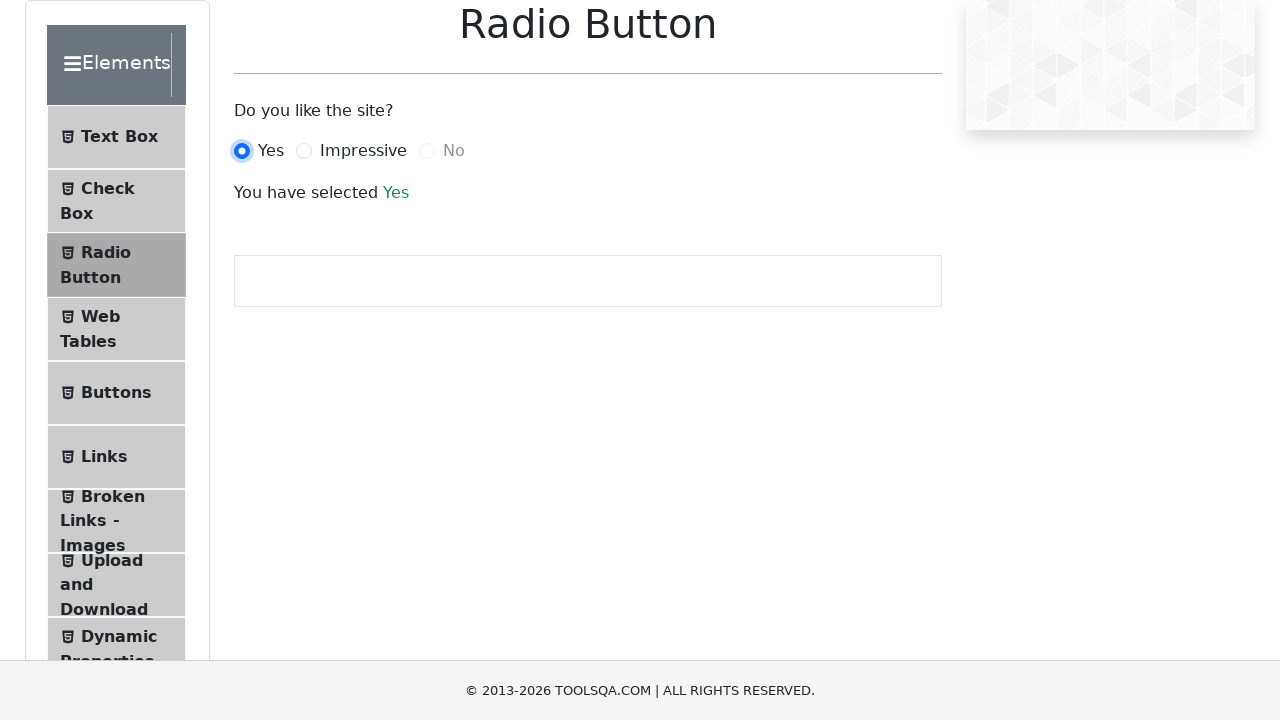

Selected Impressive radio button at (363, 151) on label[for='impressiveRadio']
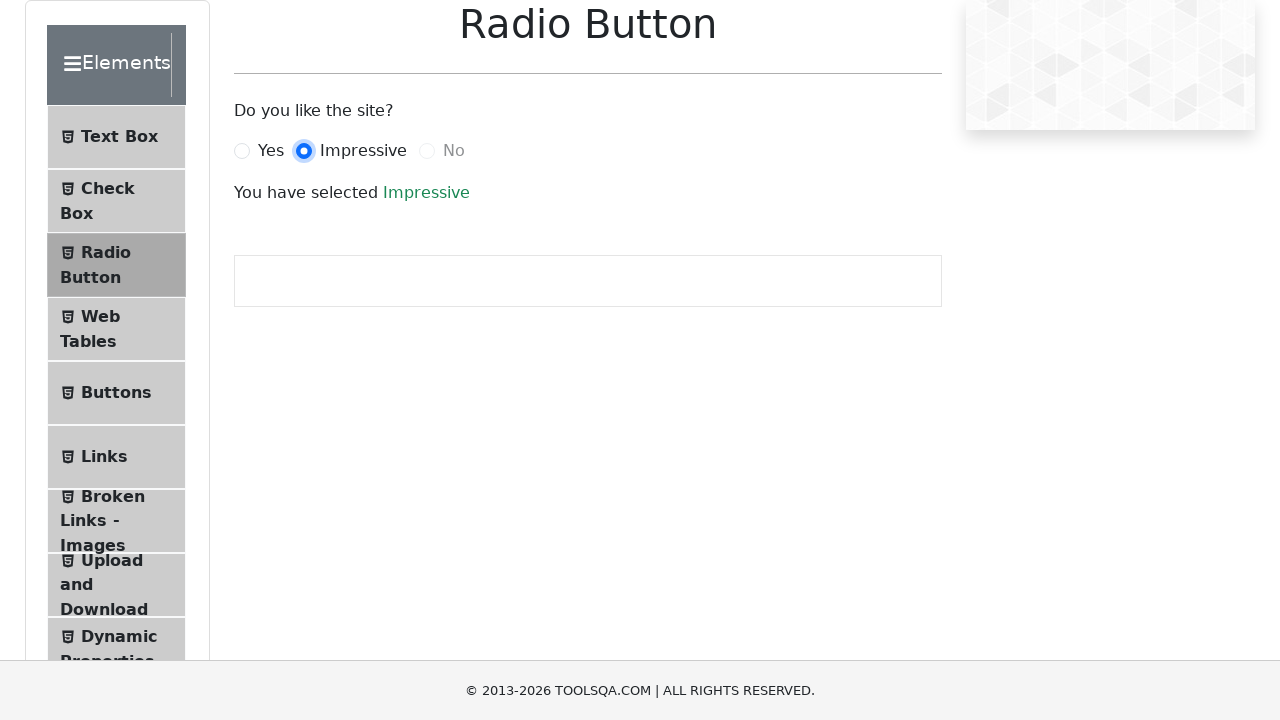

Verified message displays 'You have selected Impressive'
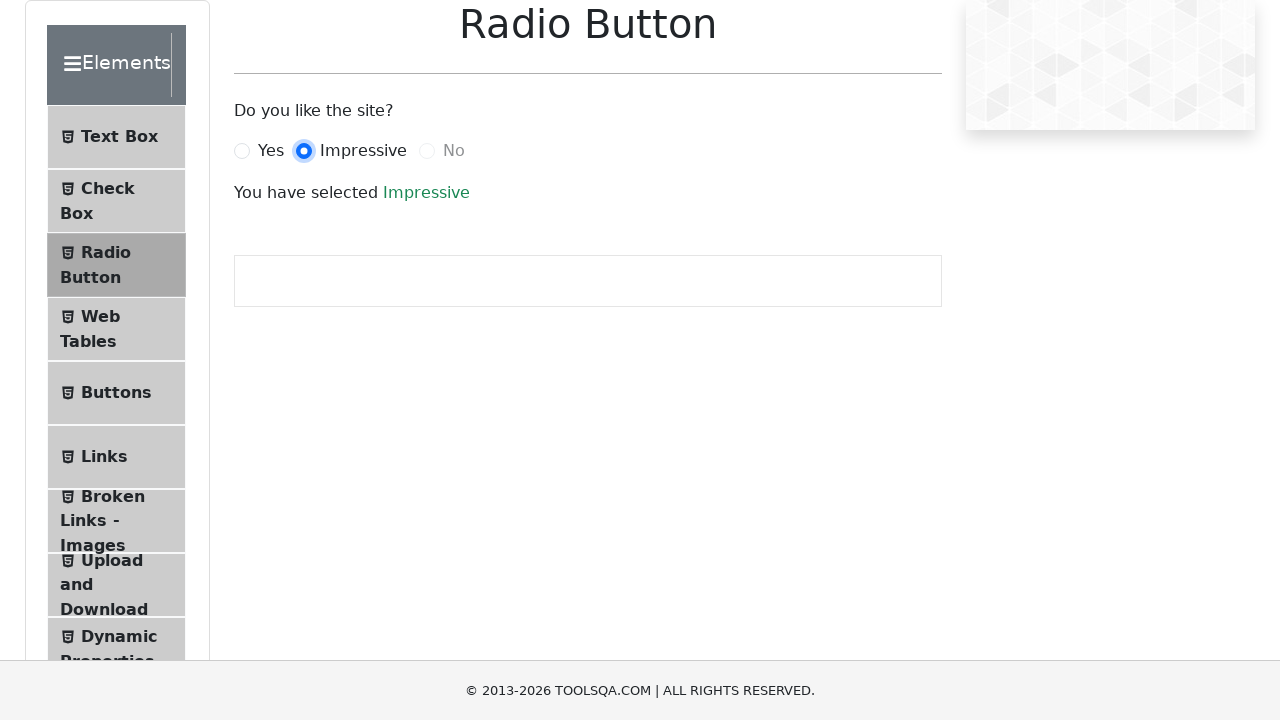

Verified that No radio button is disabled
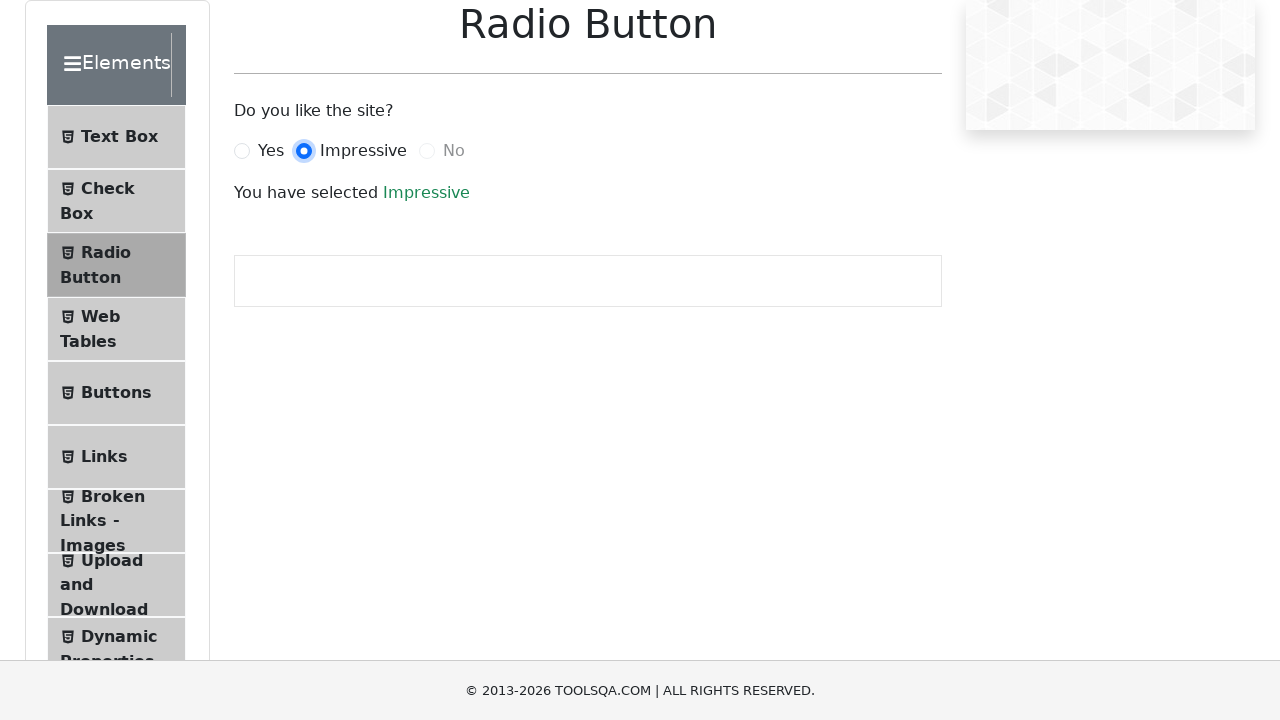

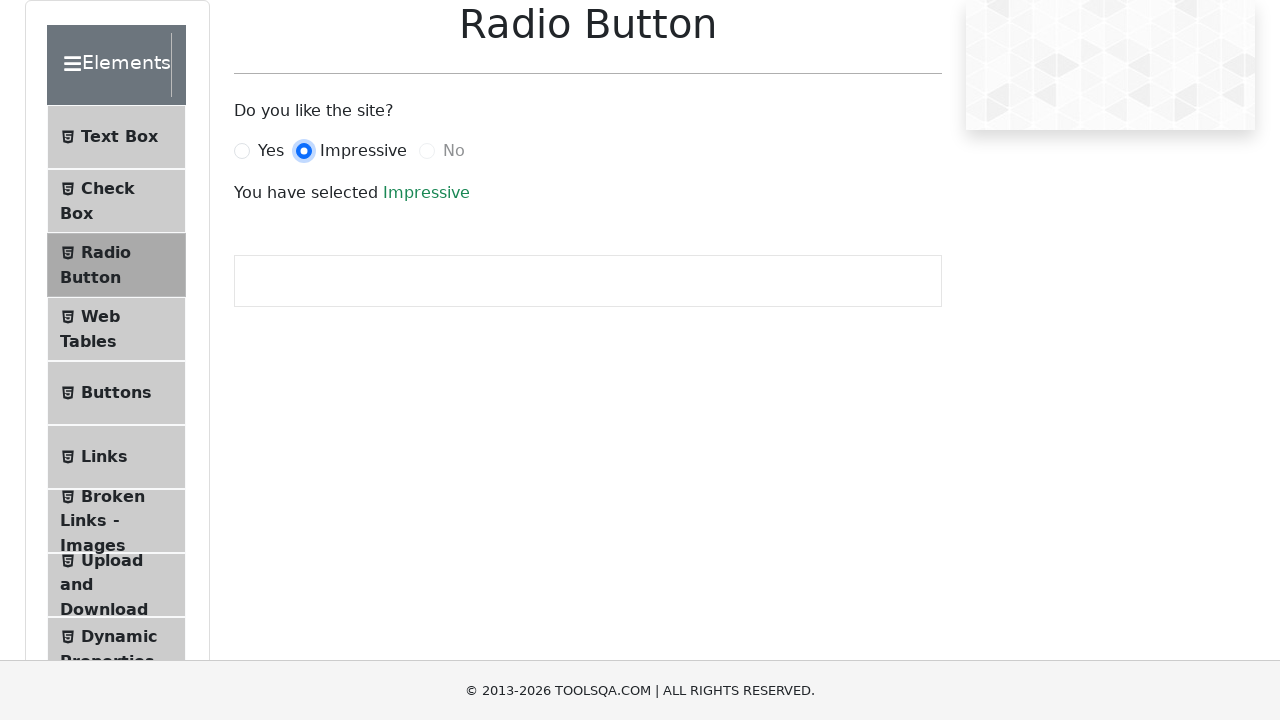